Tests allowing webcam access by clicking the allow webcam button and handling notification modal

Starting URL: https://clinytics.hlthclub.in/new_demo_account/waiting-area/8c5a794705925

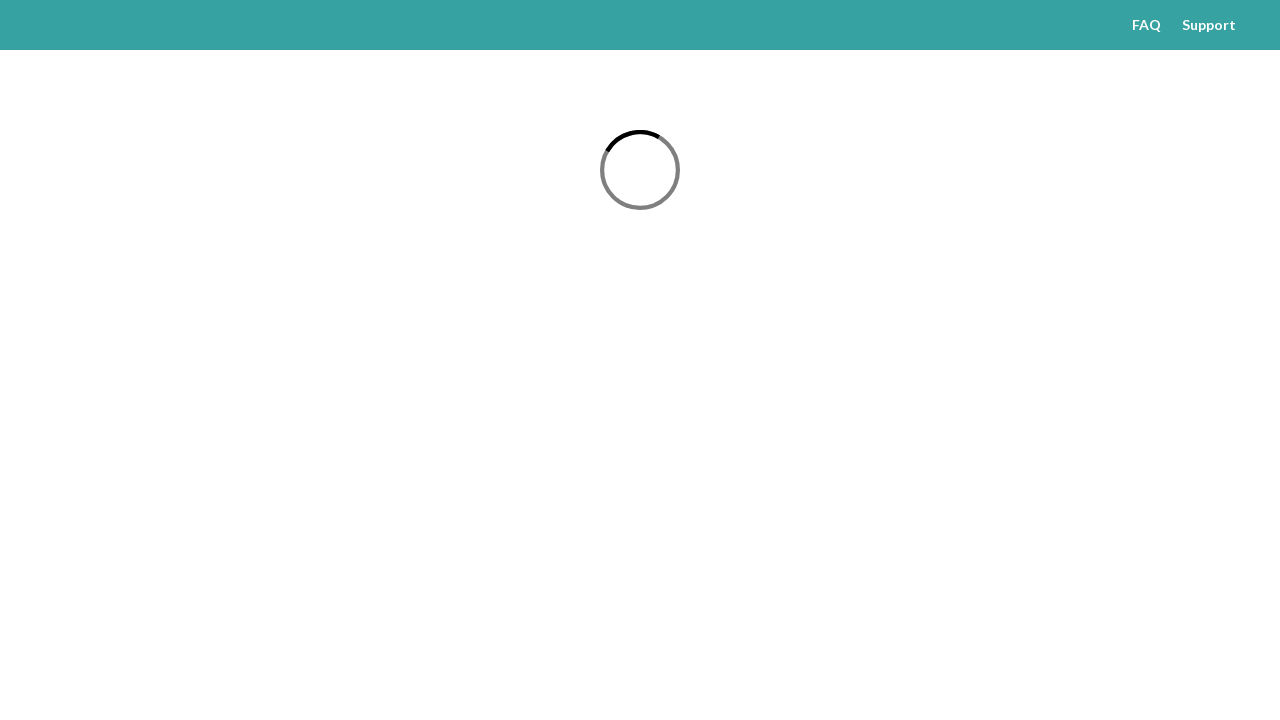

Waited for page to load with networkidle state
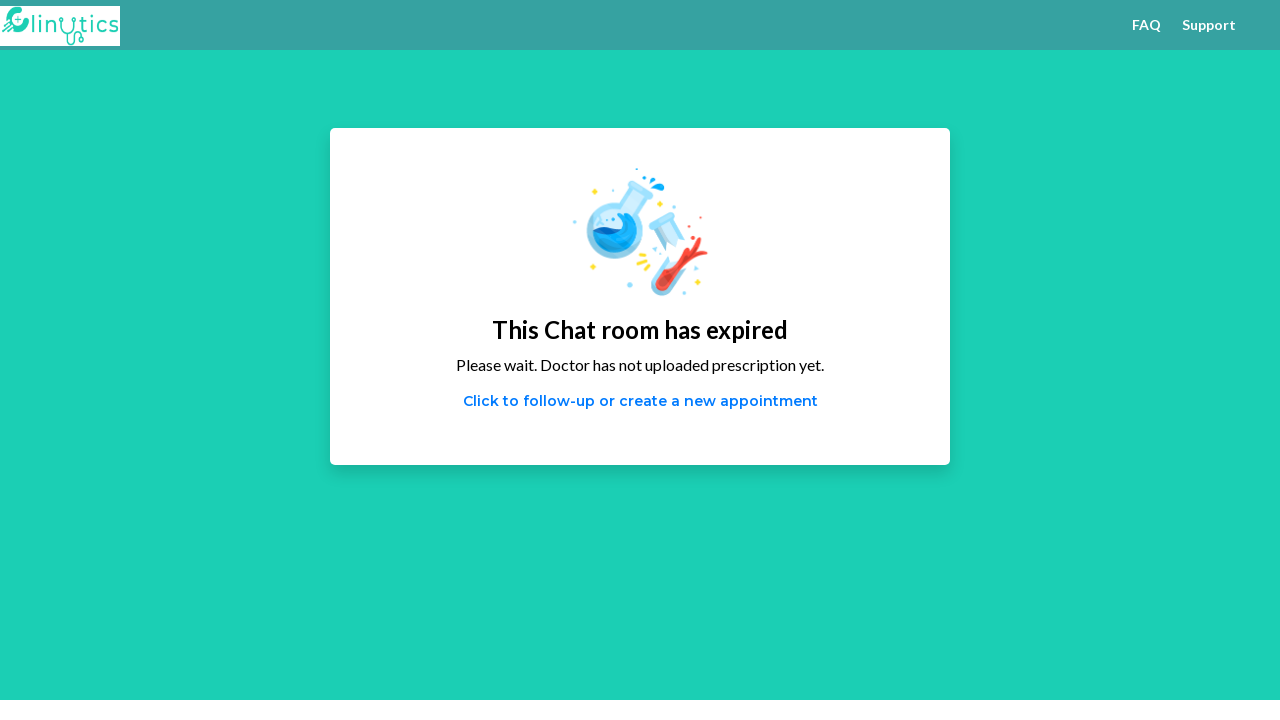

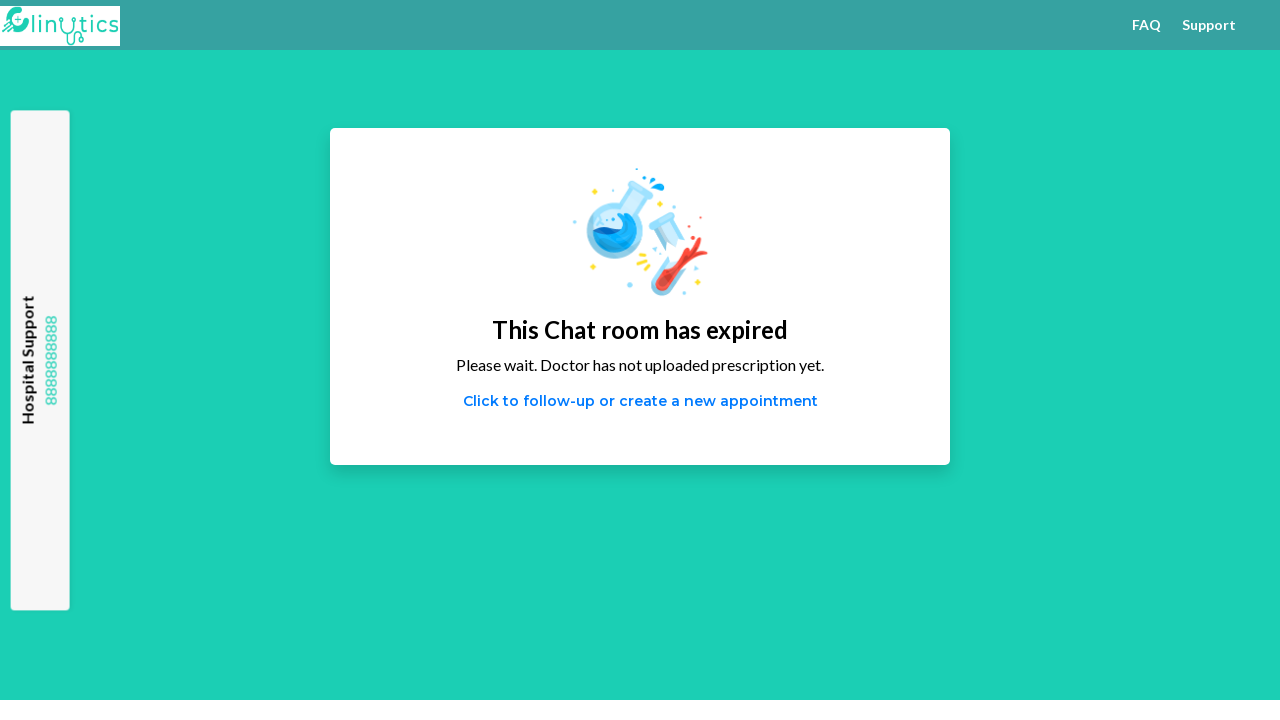